Tests that the website loads and displays the expected description text

Starting URL: https://www.demoblaze.com/

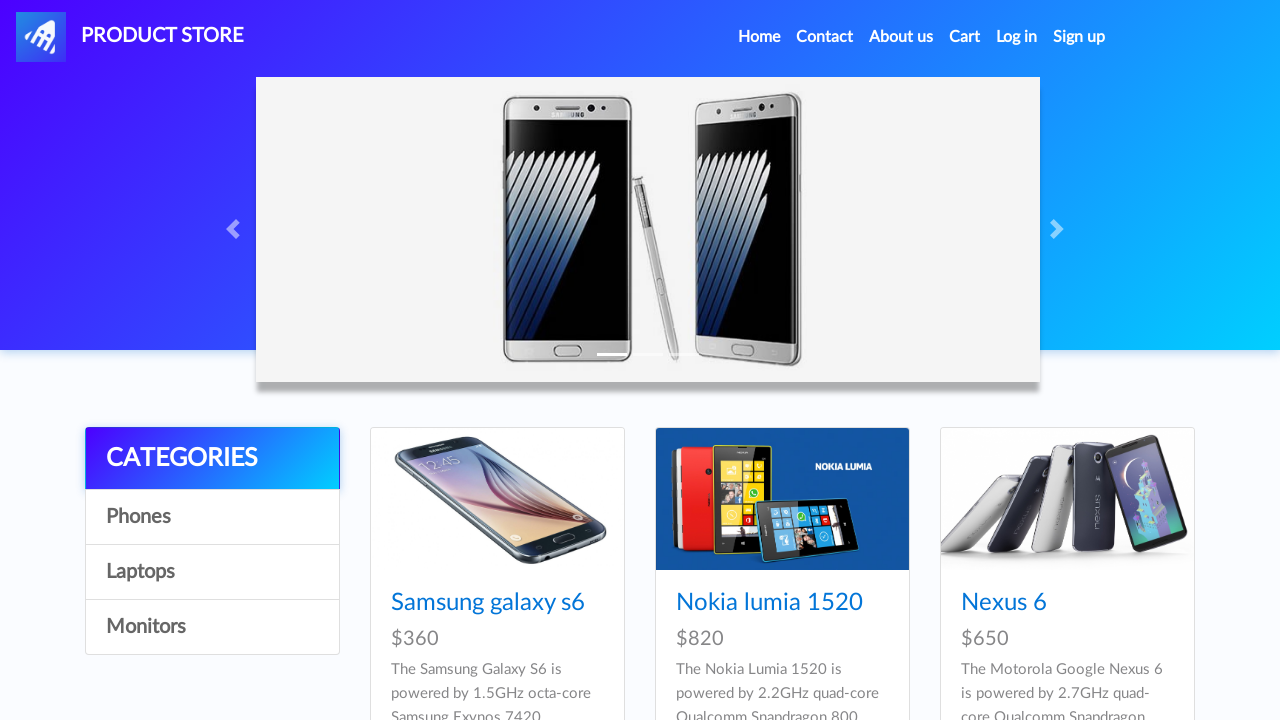

Waited for description paragraph to be visible
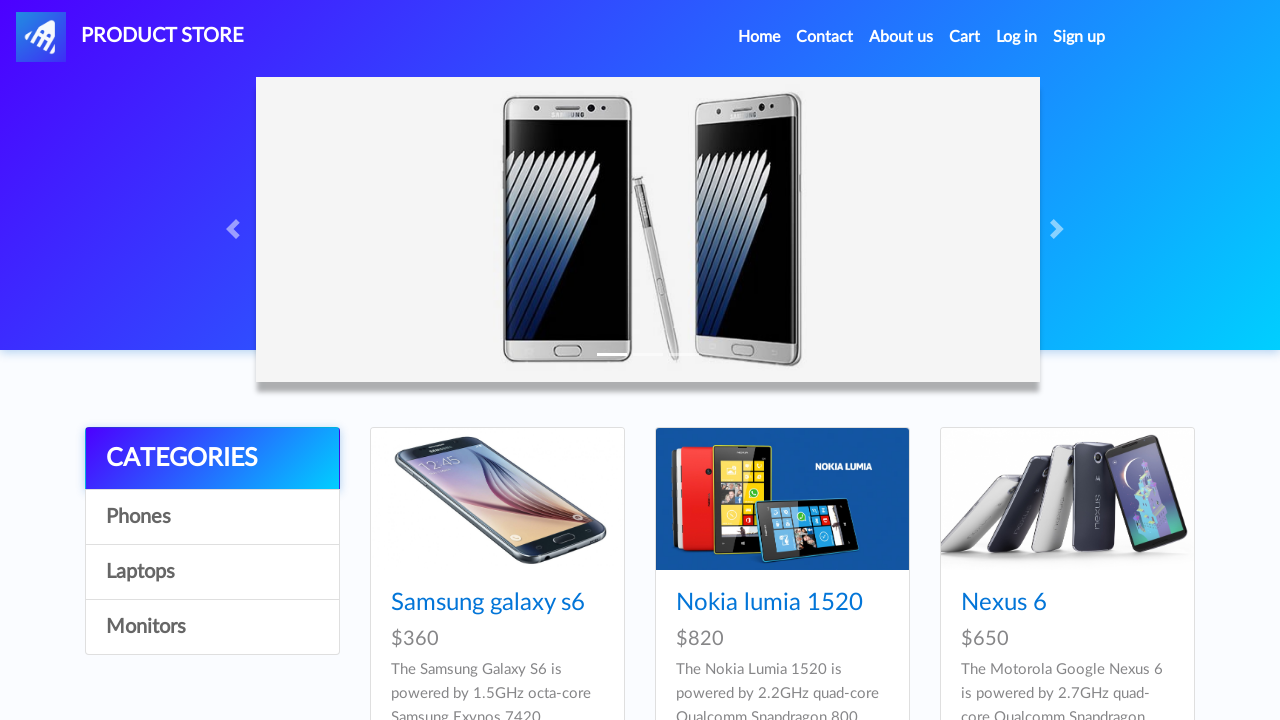

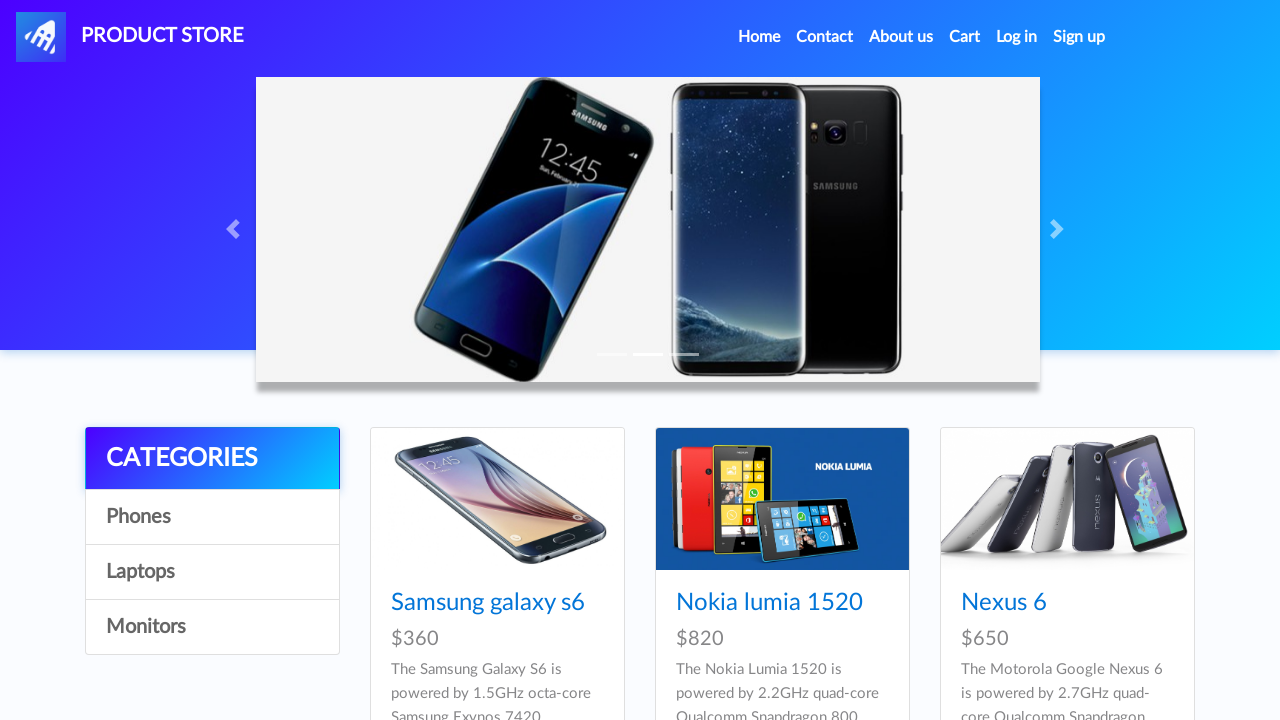